Tests JavaScript alert handling by clicking a button that triggers a JS alert, accepting the alert, and verifying the result message

Starting URL: https://the-internet.herokuapp.com/javascript_alerts

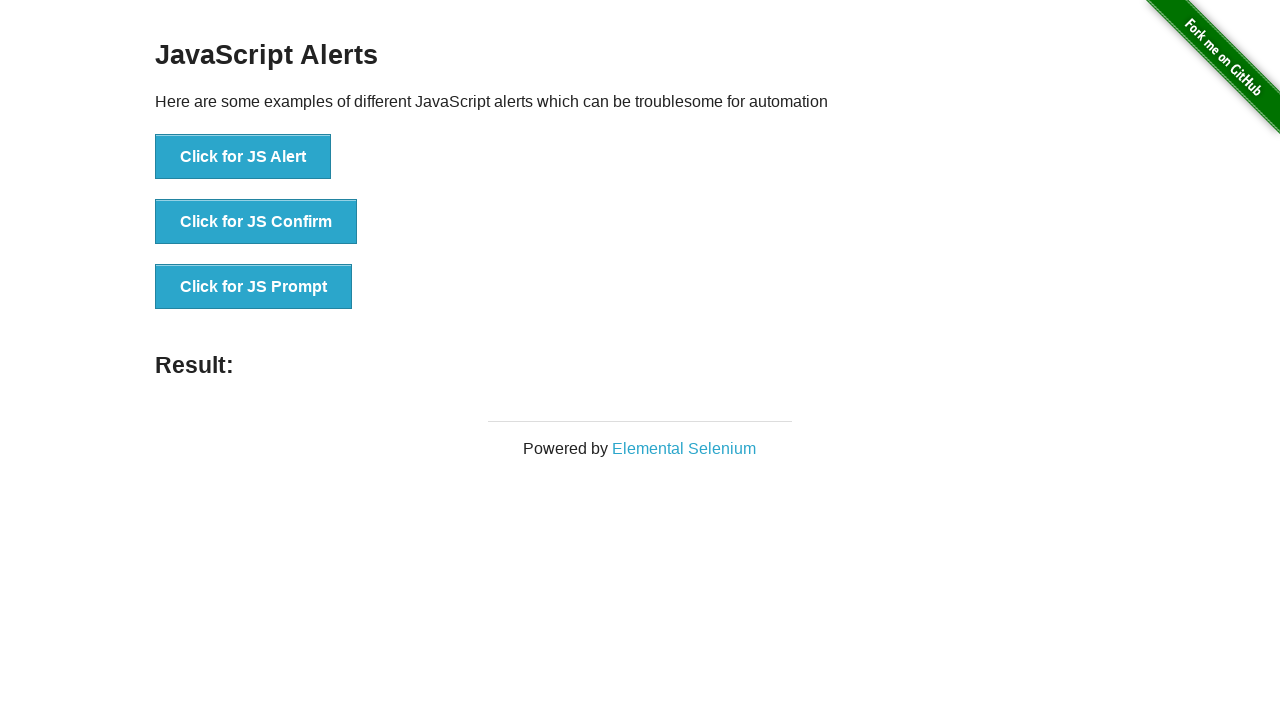

Clicked button to trigger JavaScript alert at (243, 157) on li > button[onclick='jsAlert()']
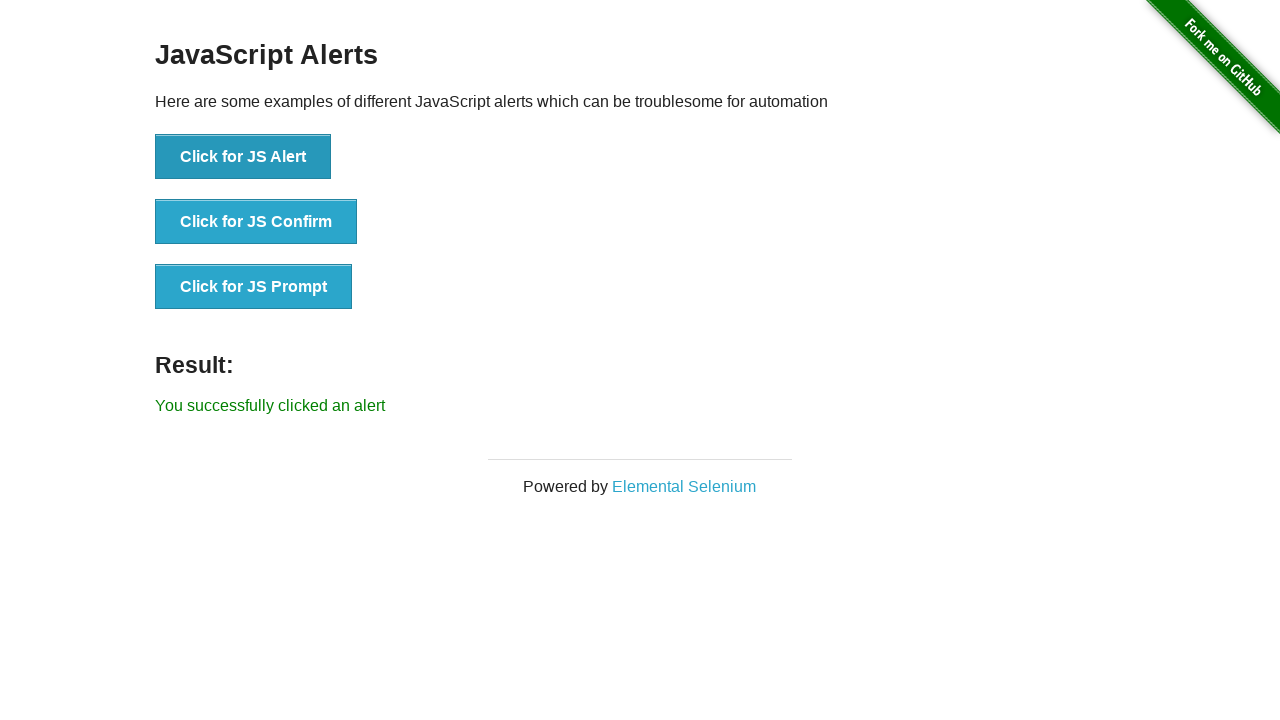

Set up dialog handler to accept alerts
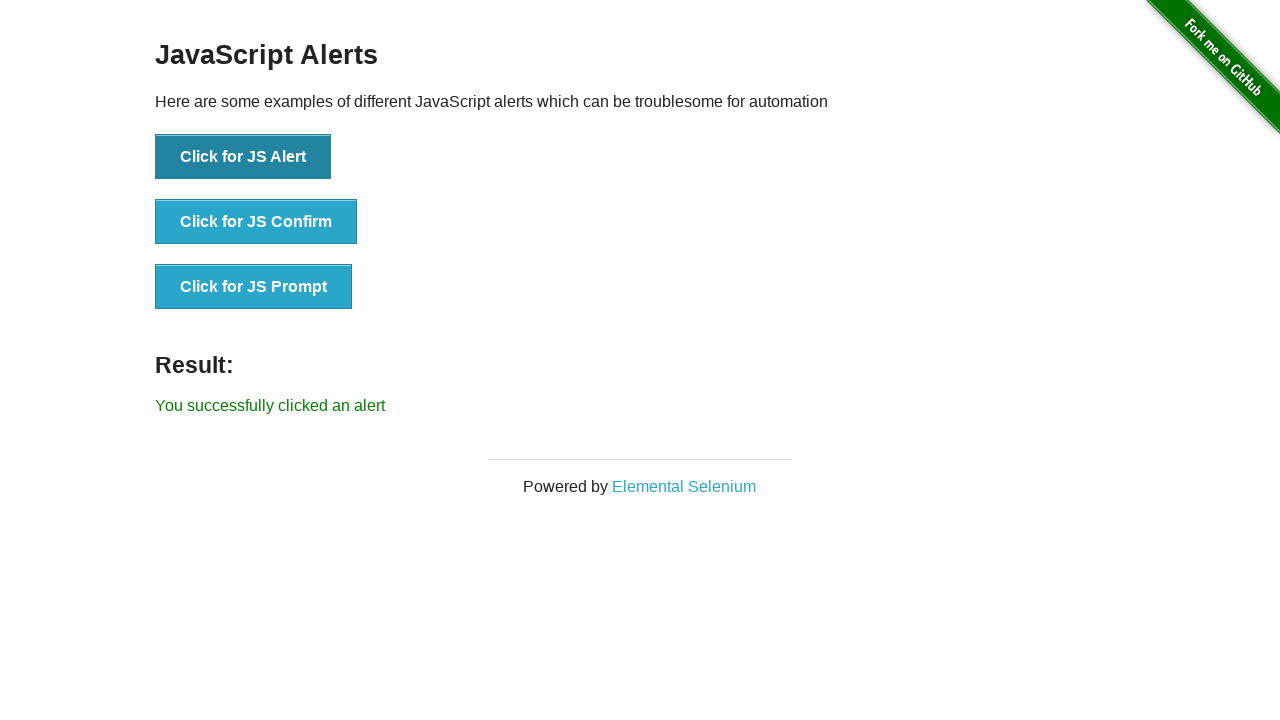

Set up one-time dialog handler to accept next alert
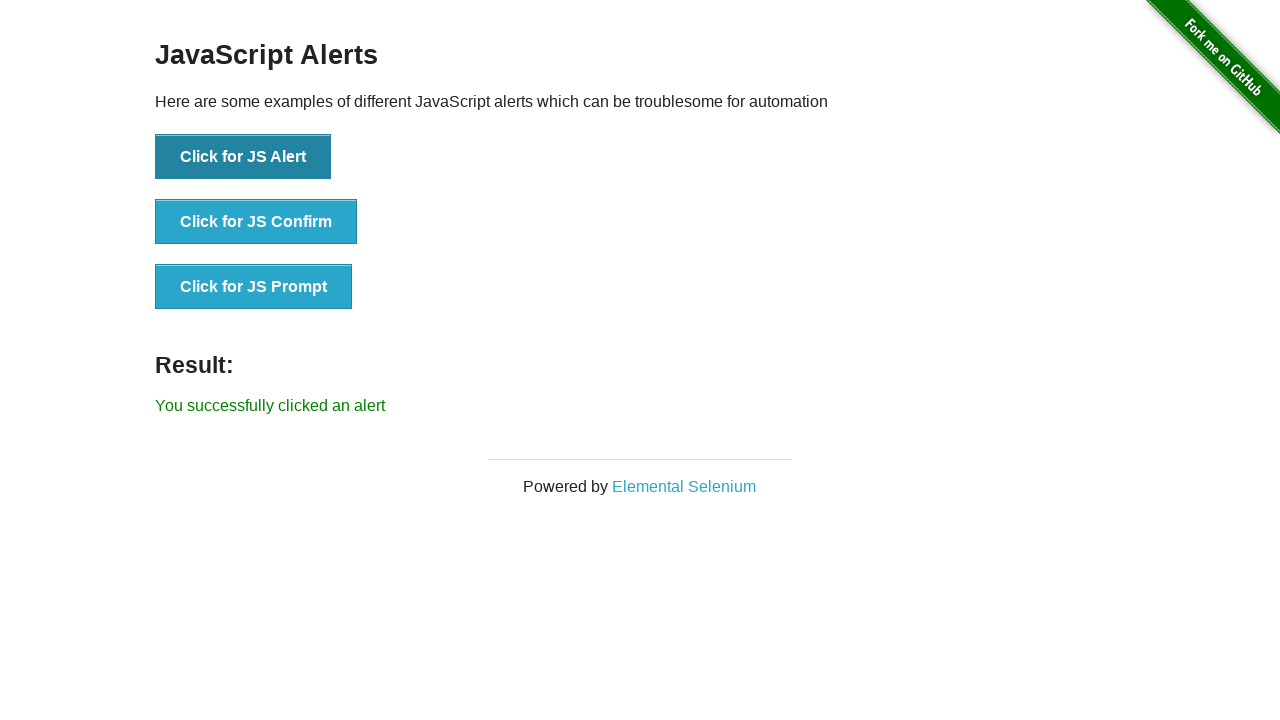

Clicked button again to trigger alert with handler ready at (243, 157) on li > button[onclick='jsAlert()']
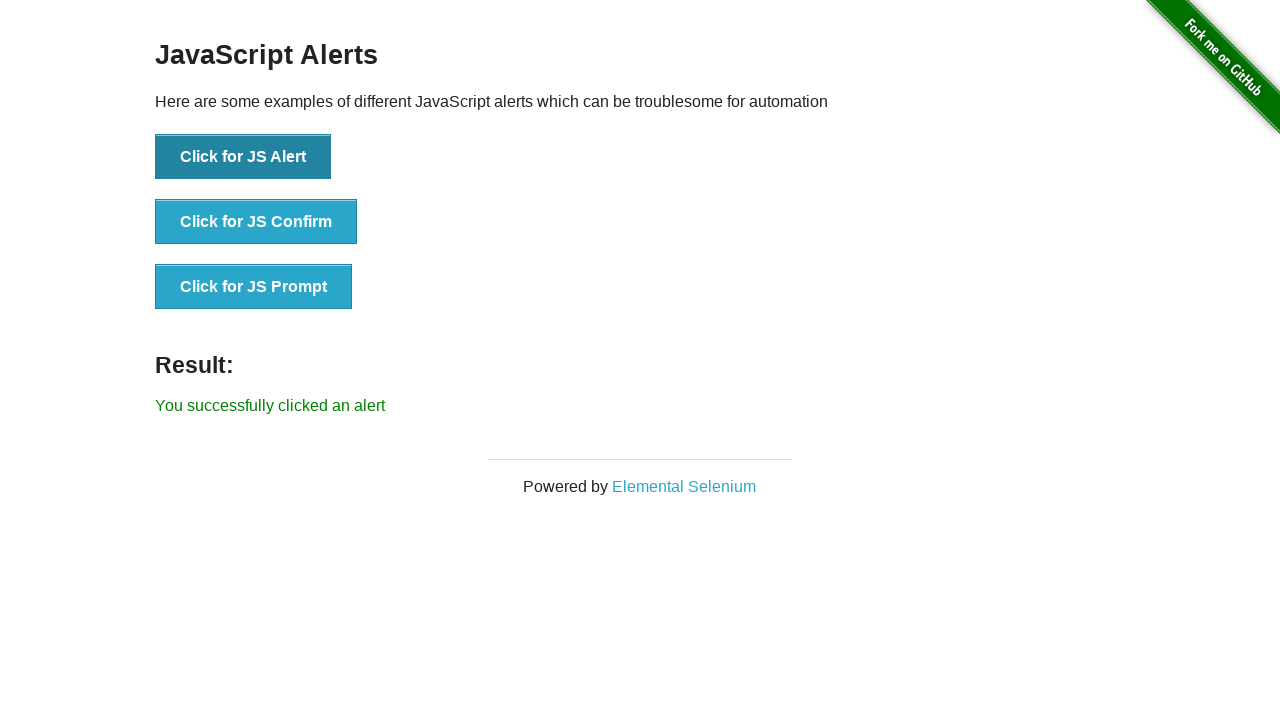

Result message element loaded
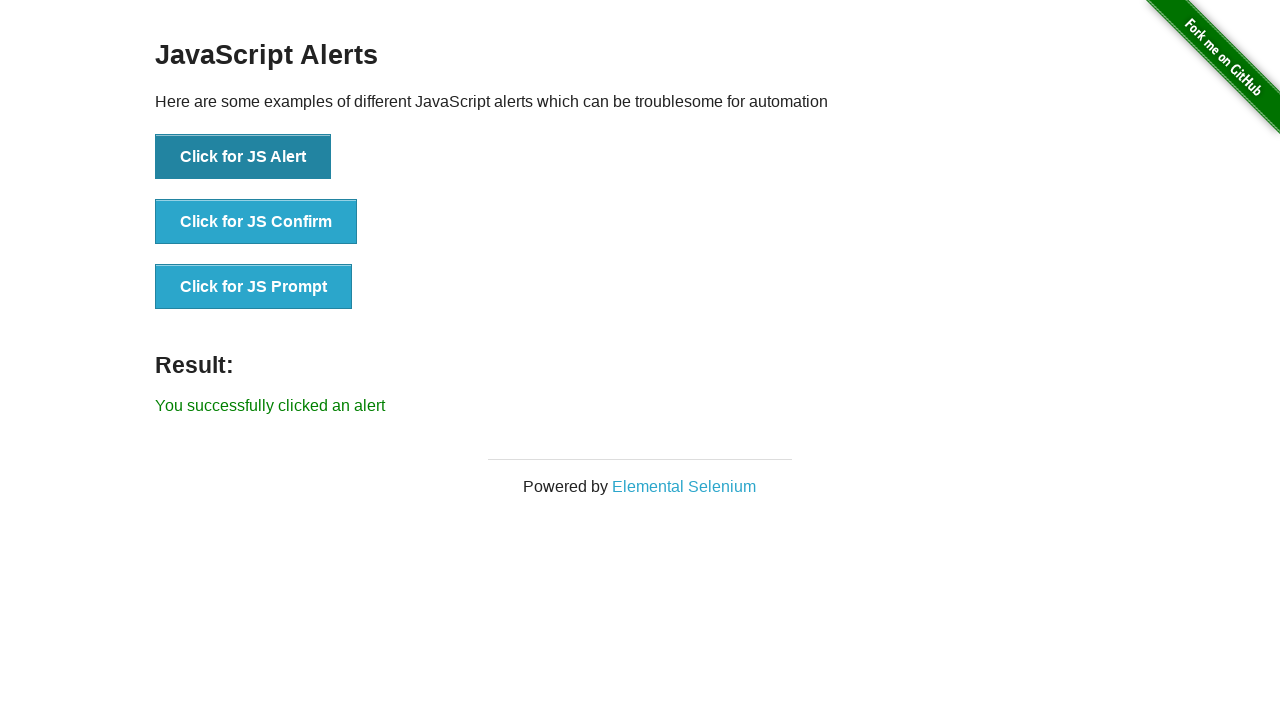

Verified result message: 'You successfully clicked an alert'
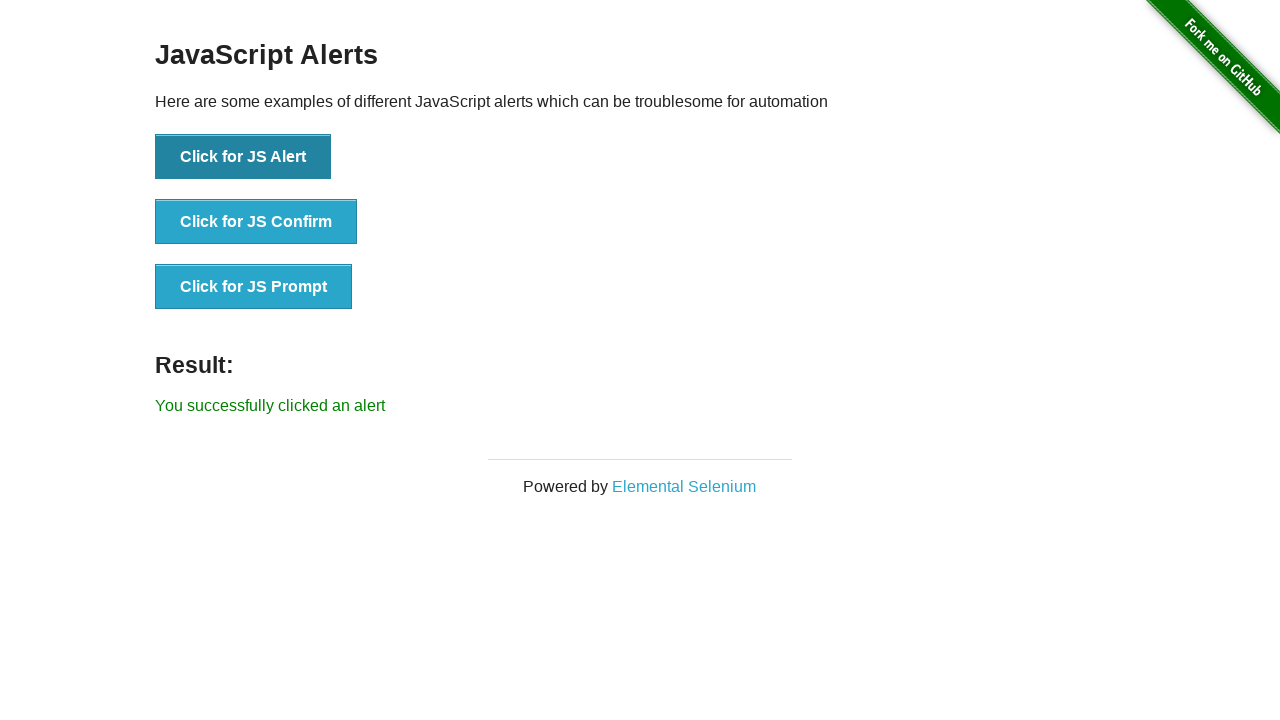

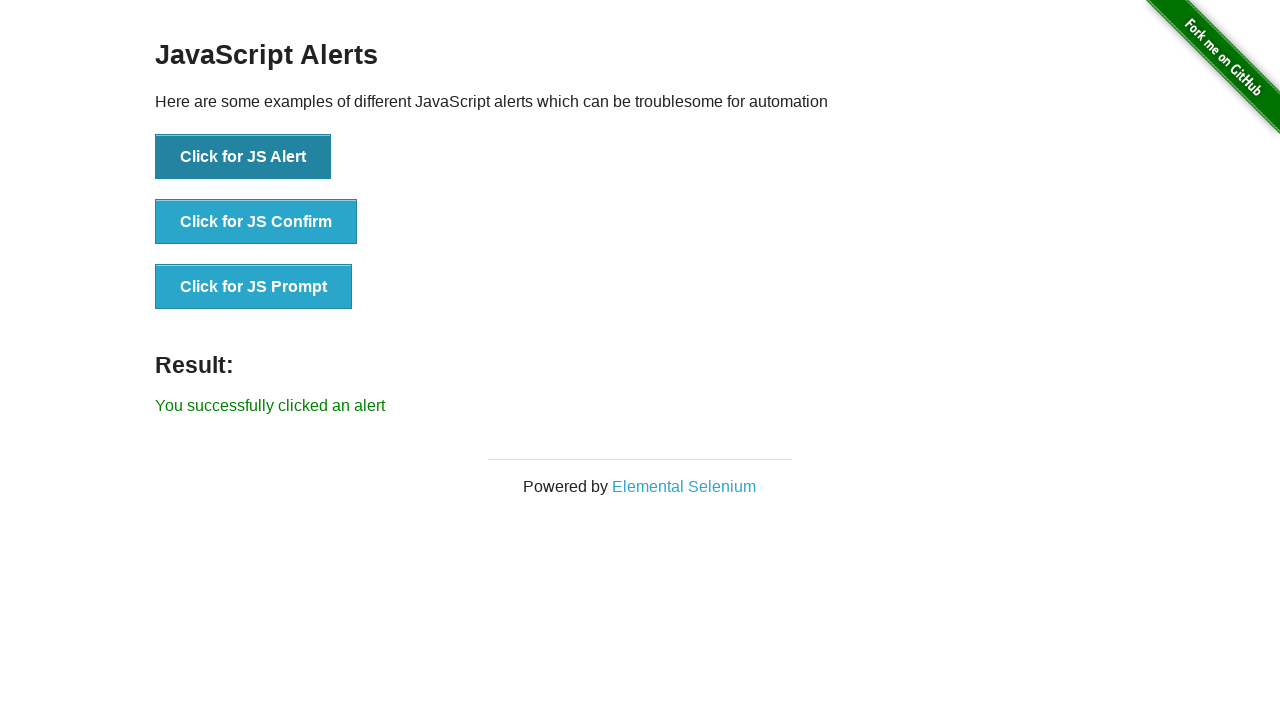